Tests keyboard actions by typing text in uppercase using Shift key modifier in a form field

Starting URL: https://awesomeqa.com/practice.html

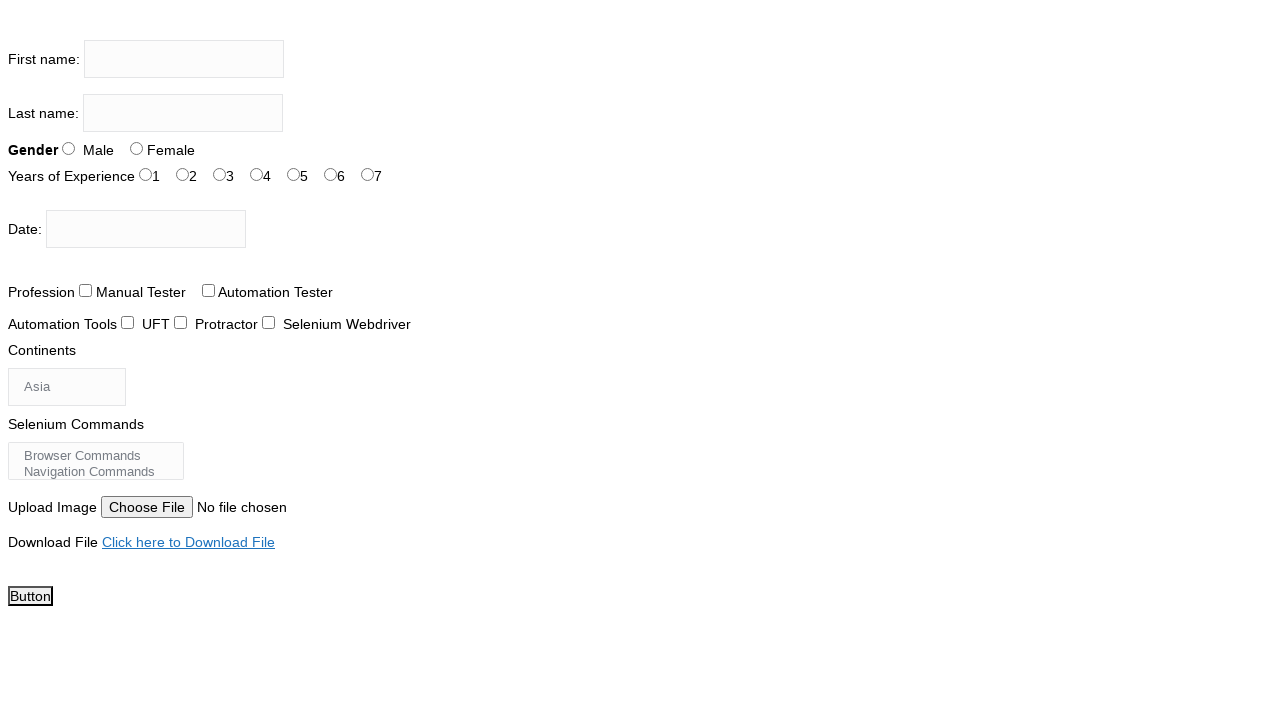

Navigated to practice form page
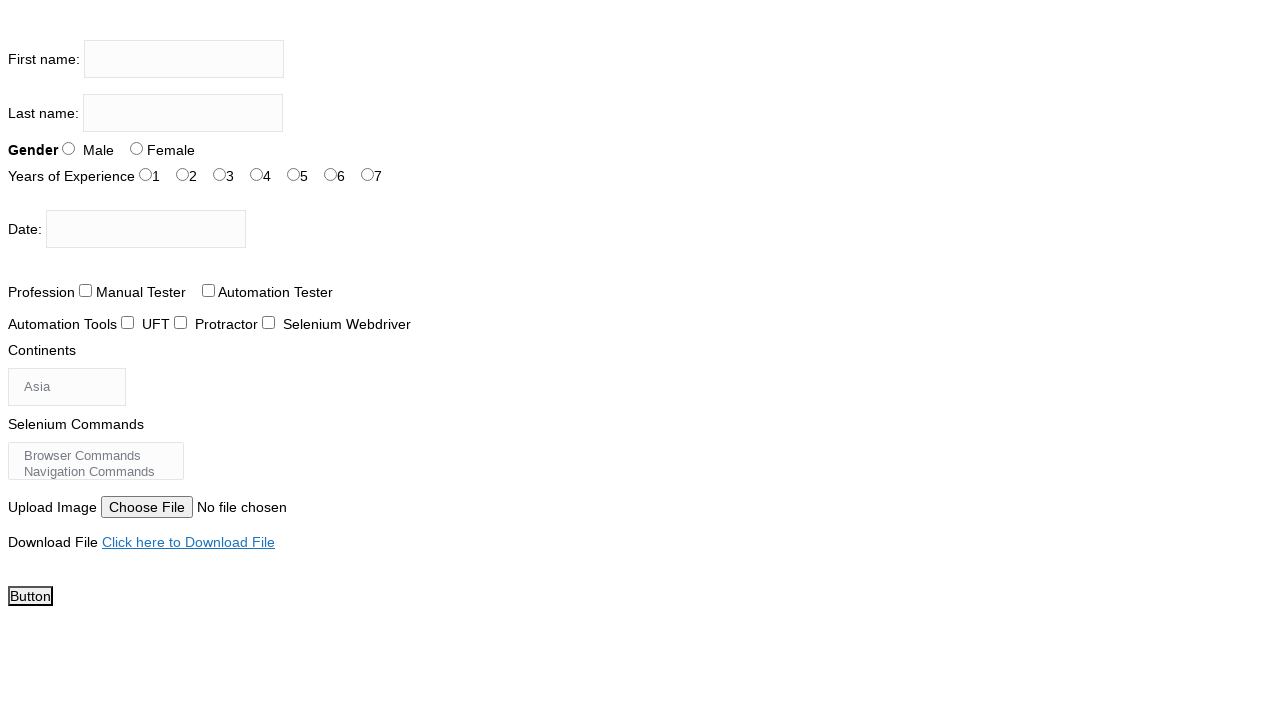

Located firstname input field
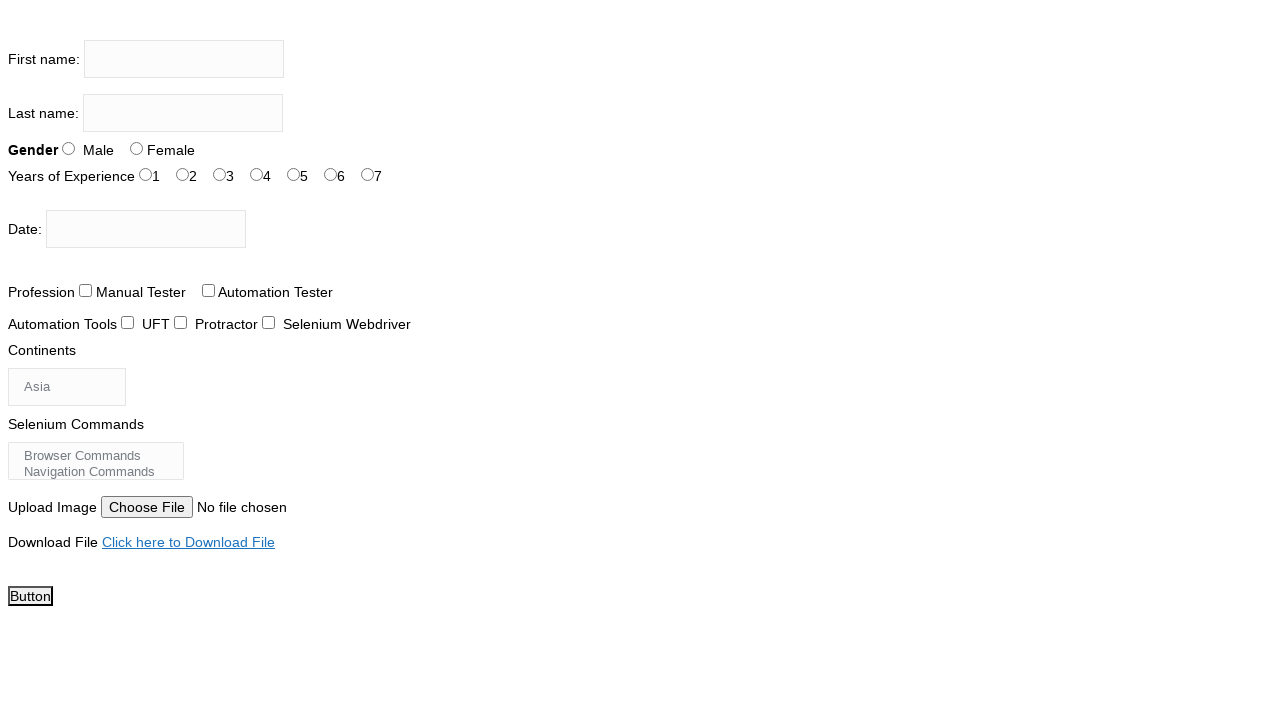

Clicked on firstname input field at (184, 59) on input[name='firstname']
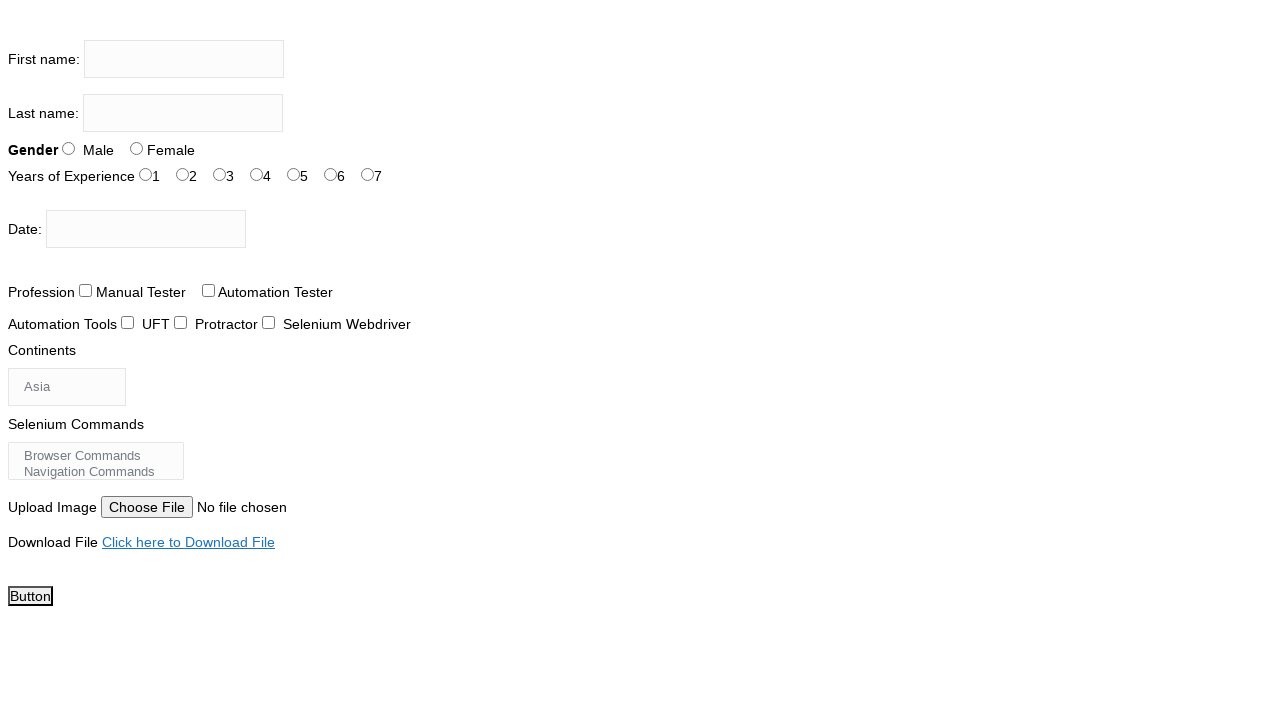

Pressed Shift key down
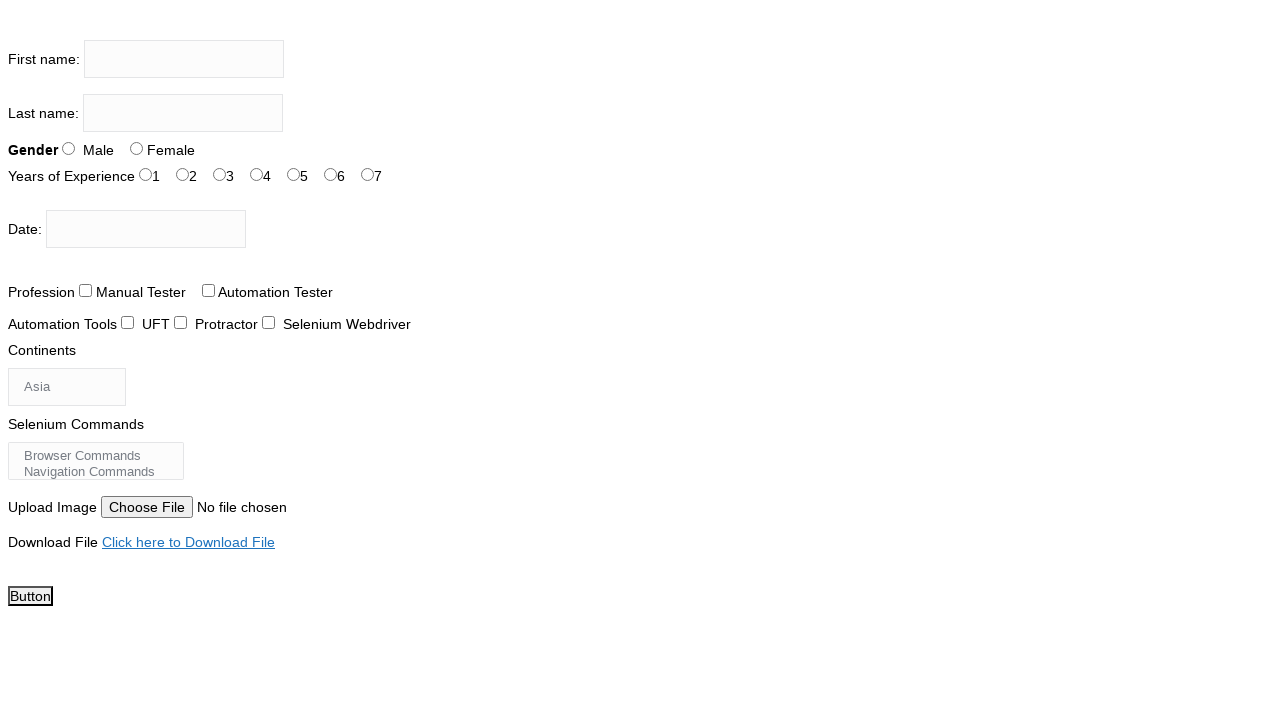

Typed 'raviteja' with Shift key modifier to produce uppercase text
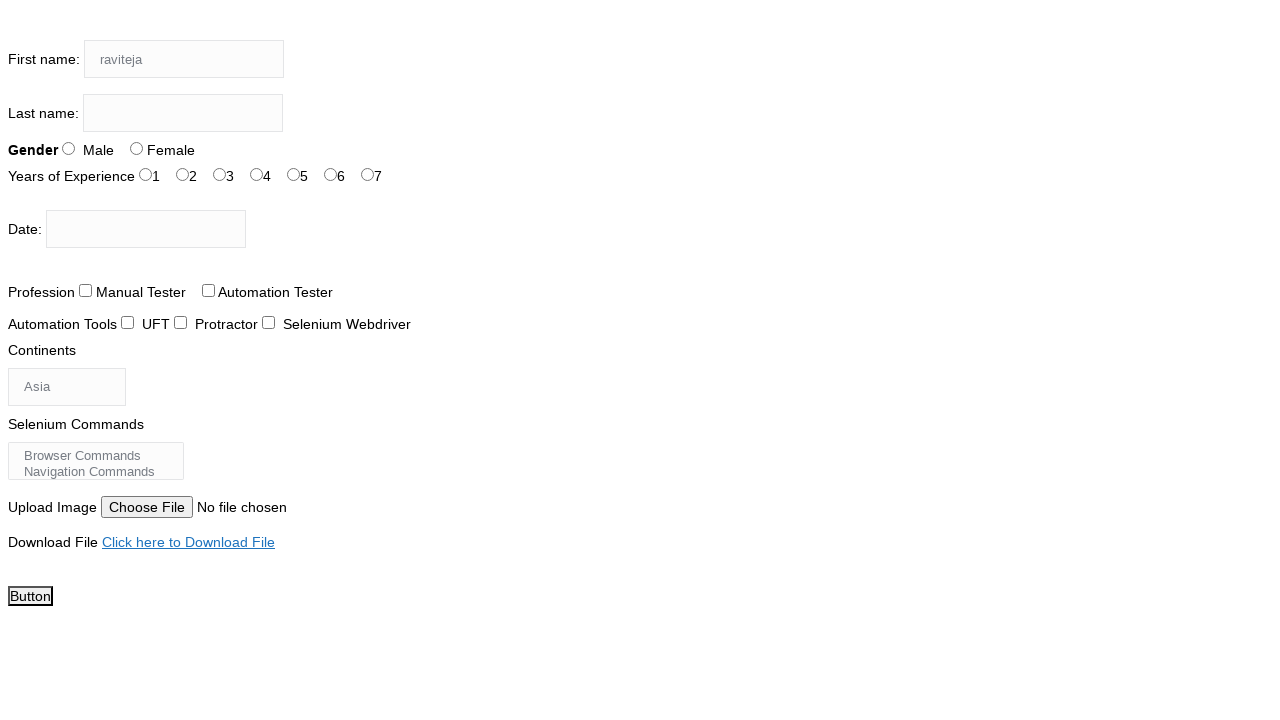

Released Shift key
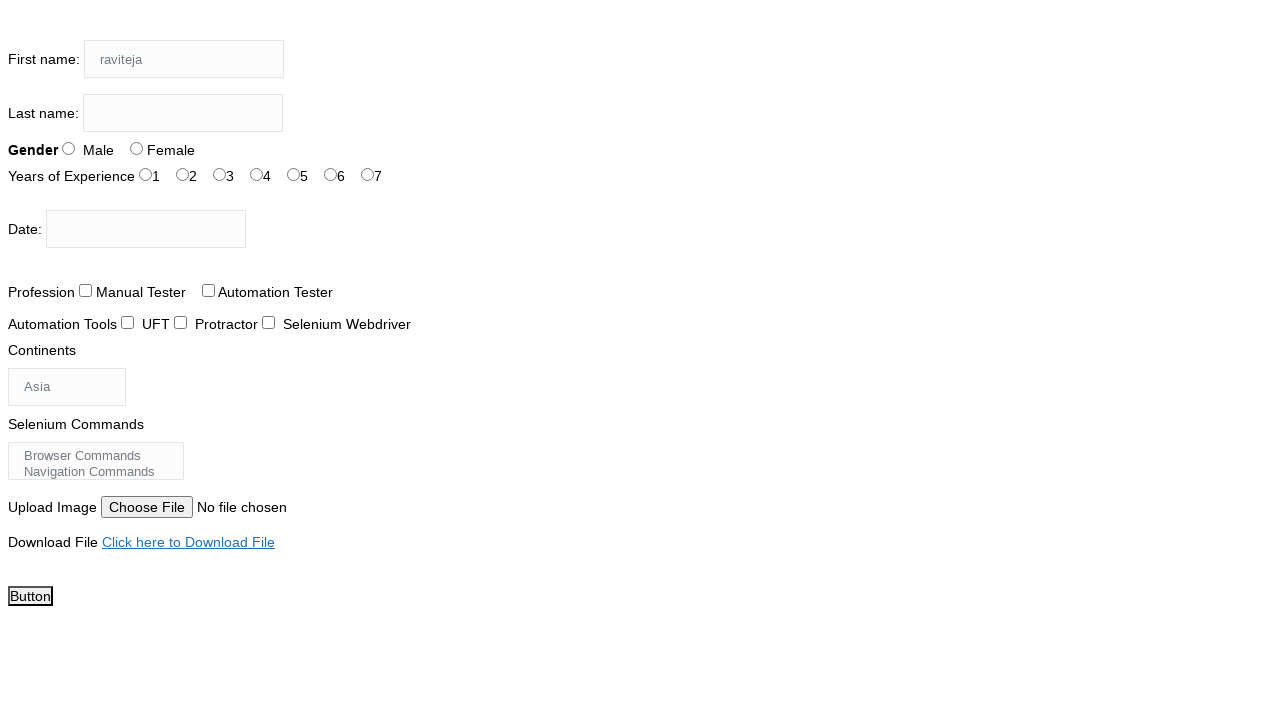

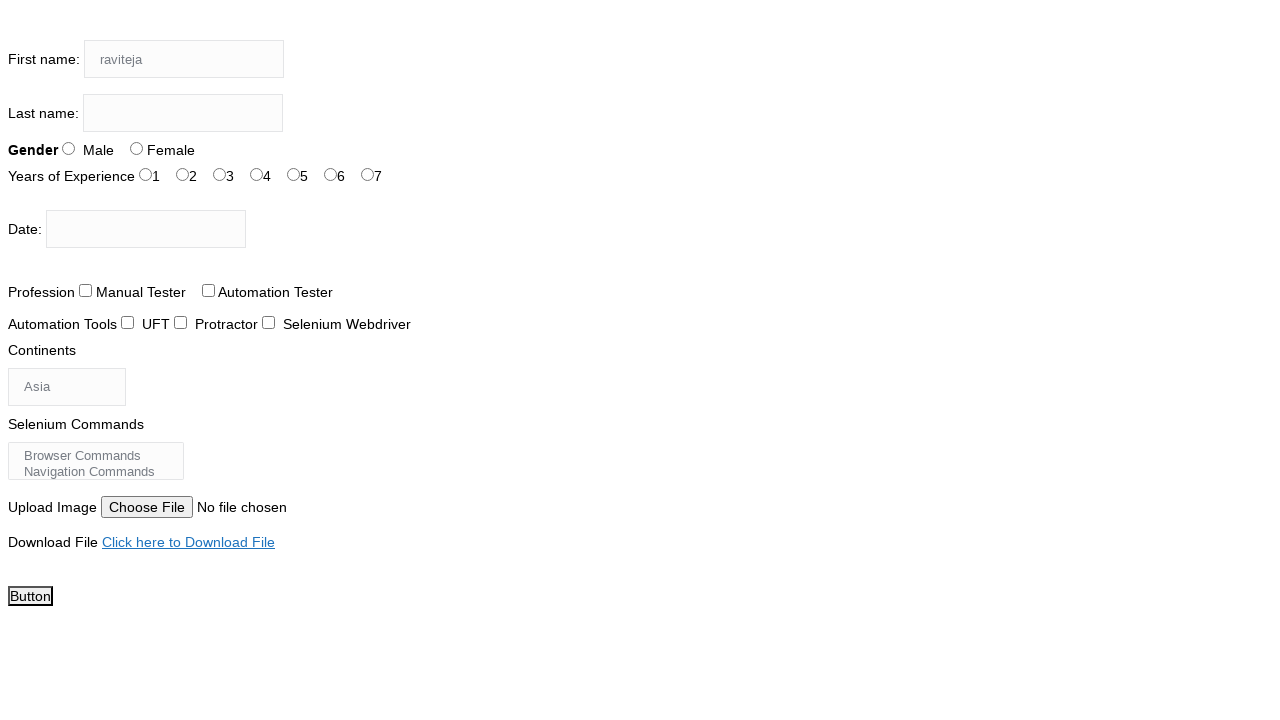